Tests drag and drop functionality by dragging an element from source to target location within an iframe

Starting URL: http://jqueryui.com/droppable/

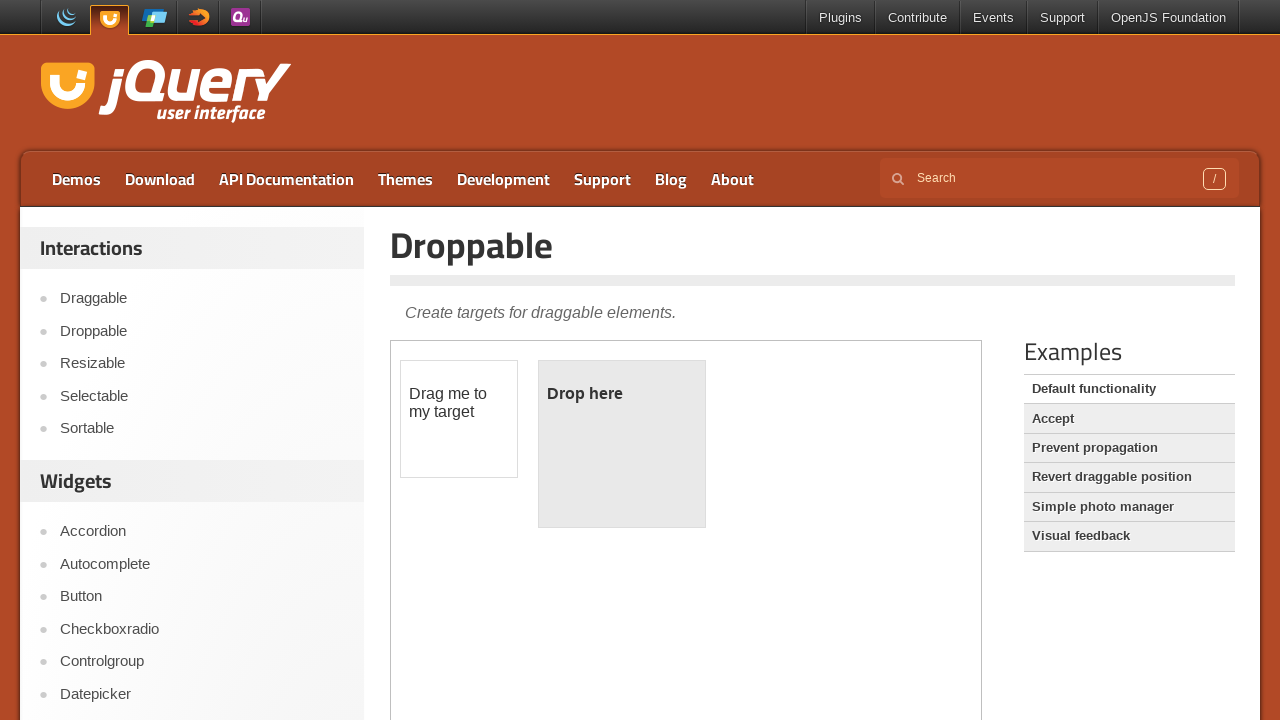

Located the iframe containing drag and drop demo
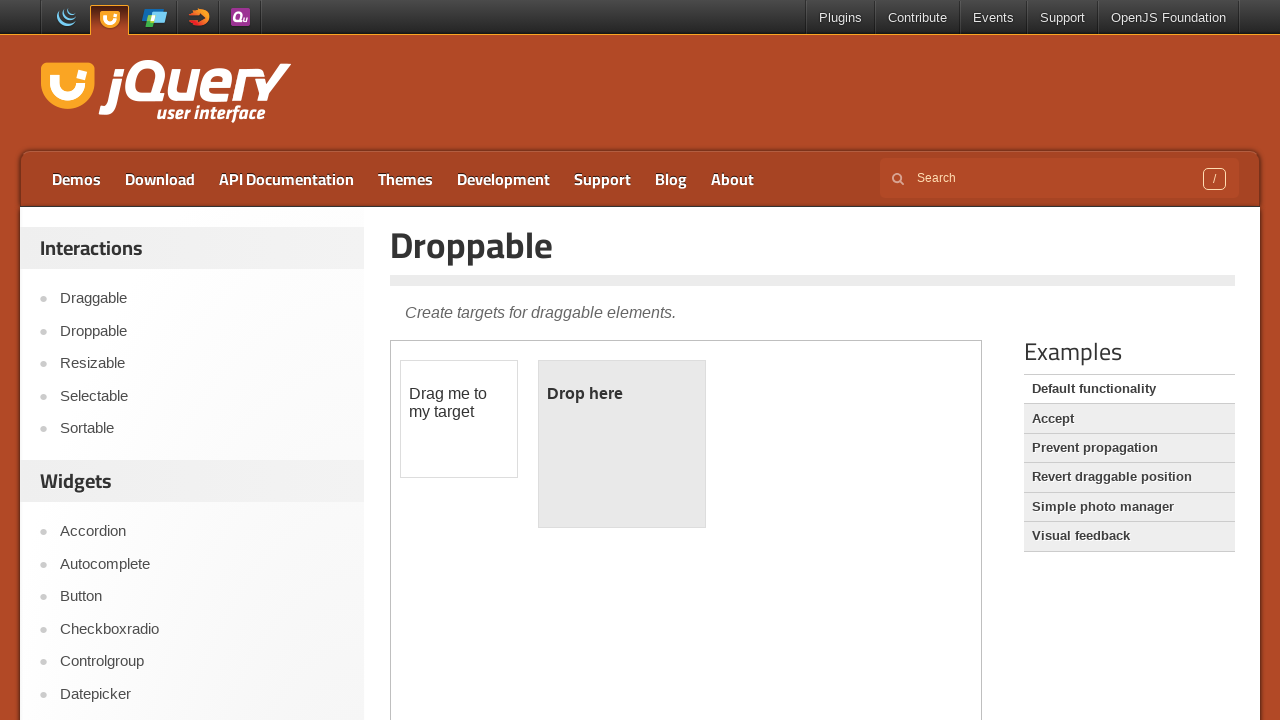

Located the draggable source element
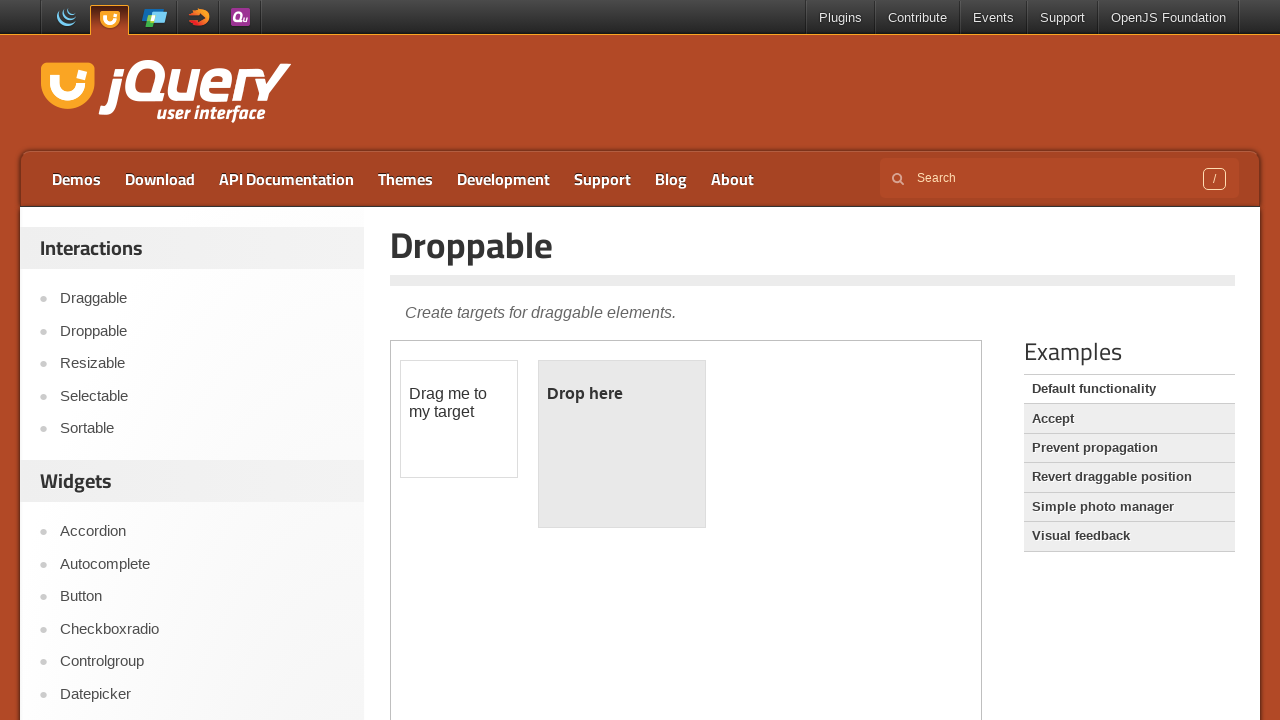

Located the droppable target element
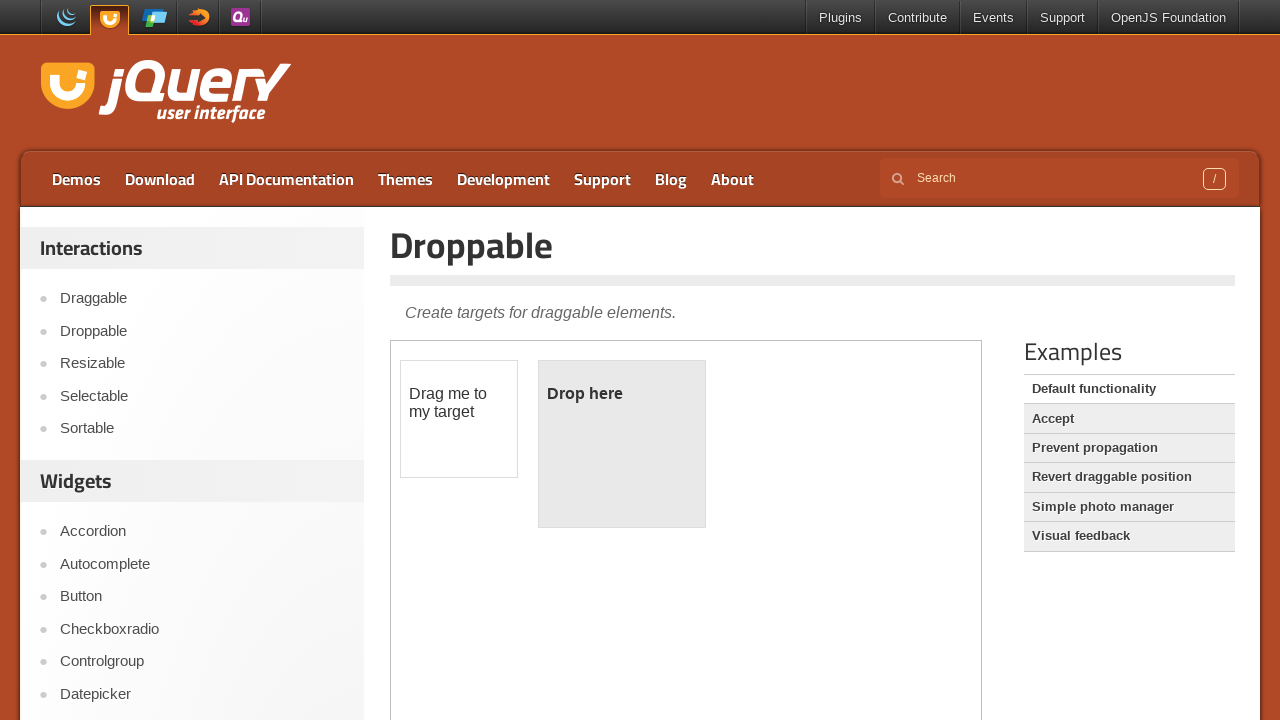

Dragged source element to target location at (622, 444)
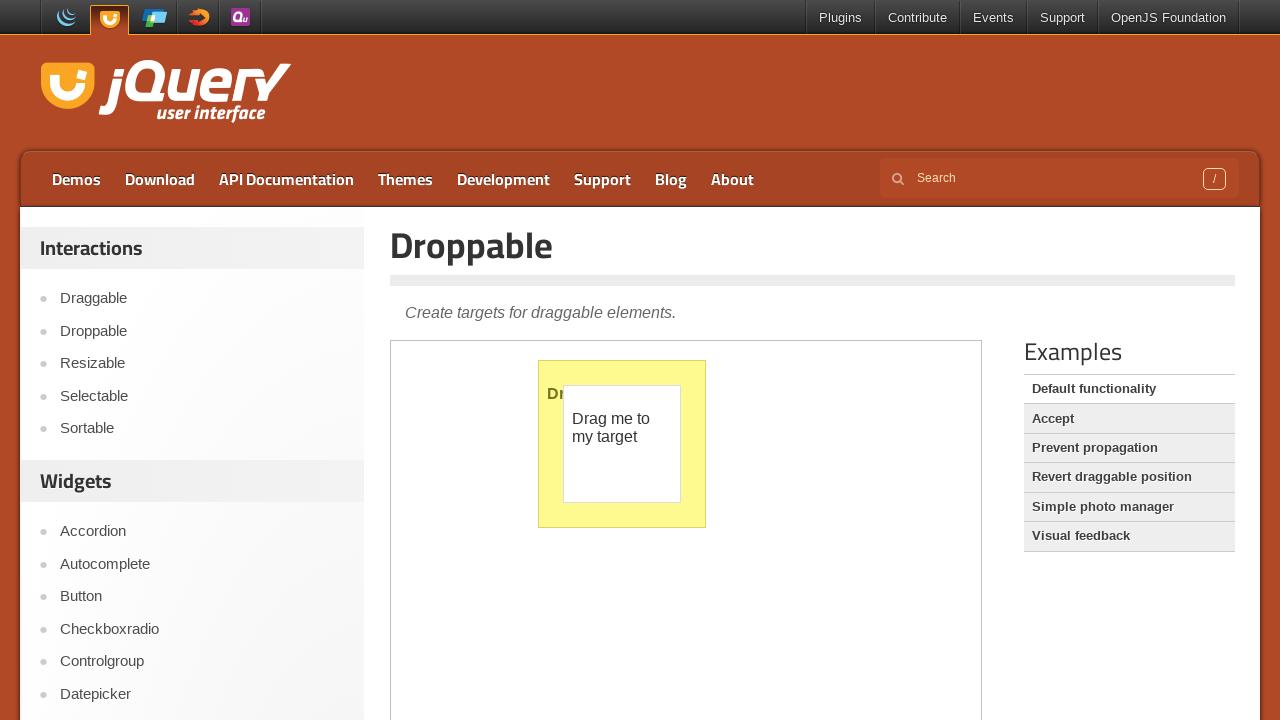

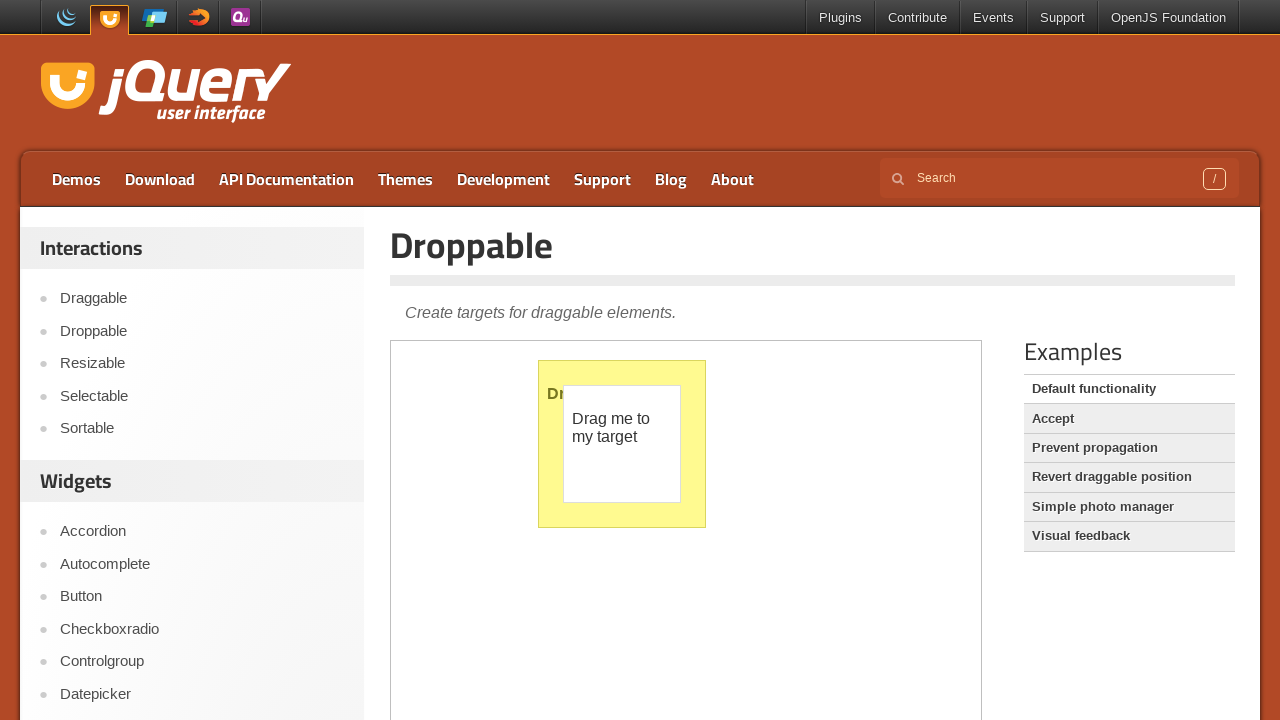